Tests a constellation finding game by navigating to the game page, retrieving the target constellation name, and clicking on the correct constellation to verify a success dialog appears.

Starting URL: https://material.playwrightvn.com/

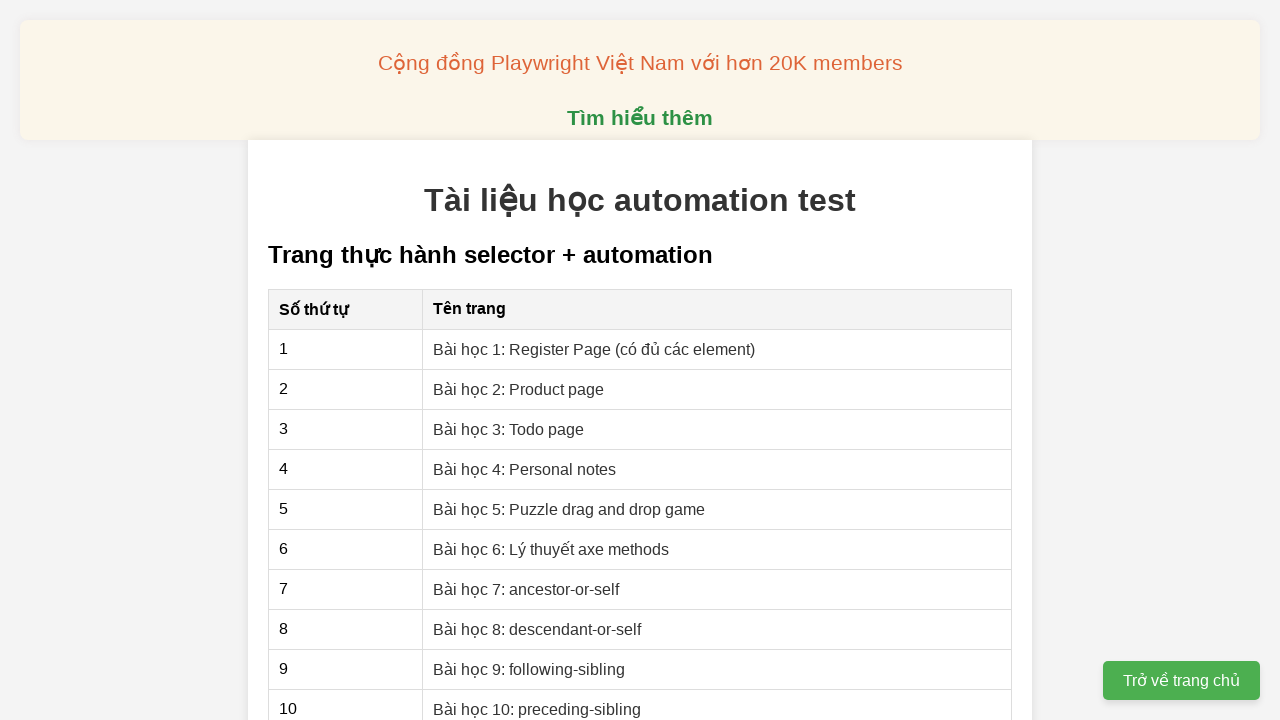

Waited for title 'Tài liệu học automation test' to be visible
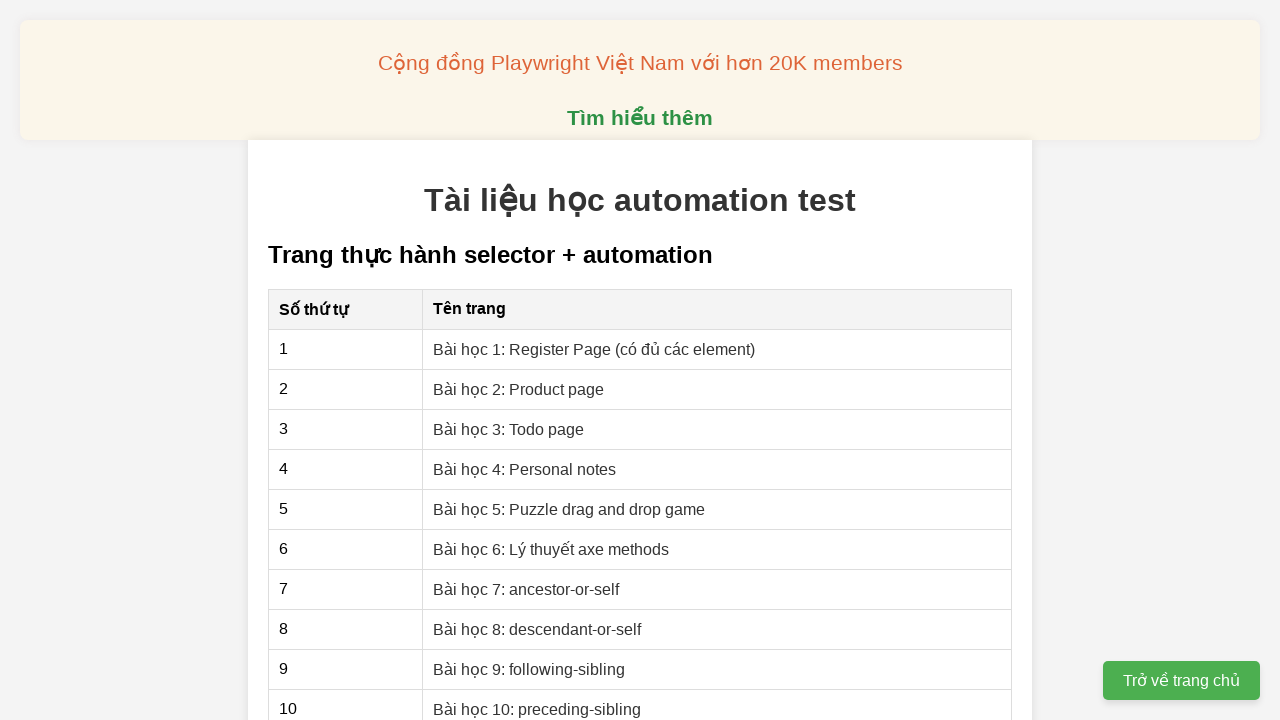

Clicked on the constellation game link at (550, 541) on a[href='games/003-vi-tinh-tu.html']
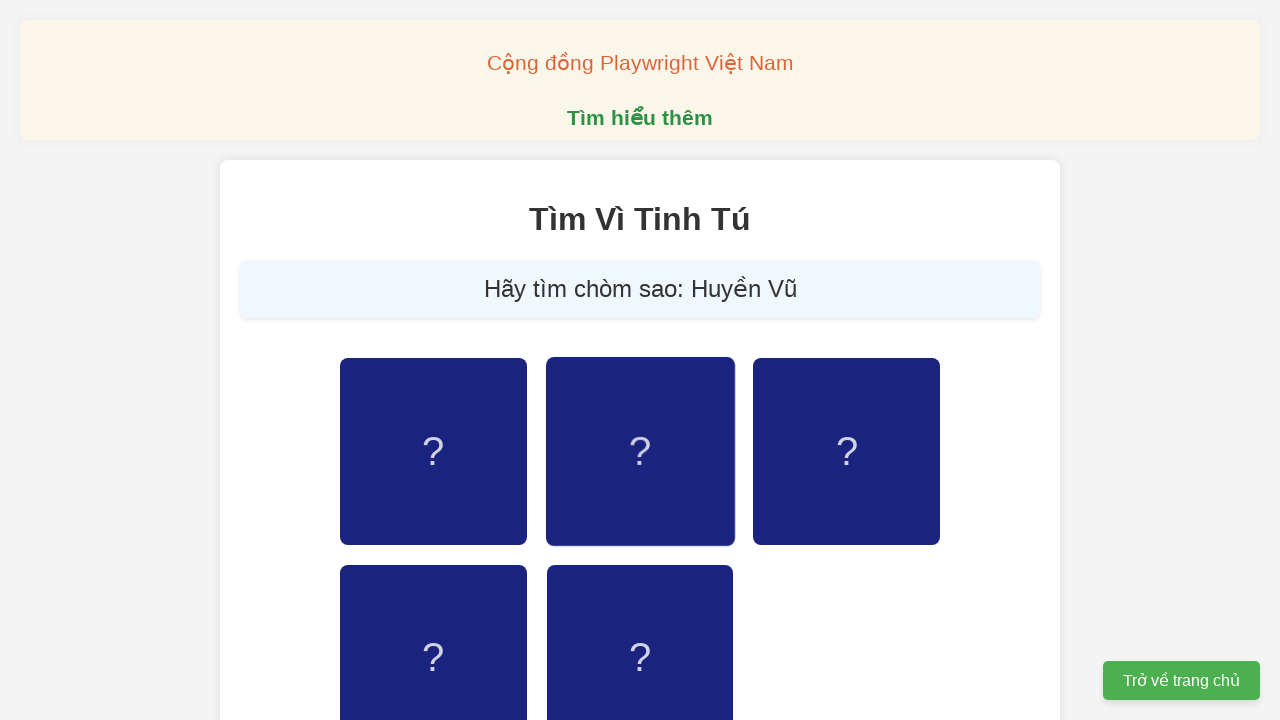

Retrieved target constellation name (attempt 1)
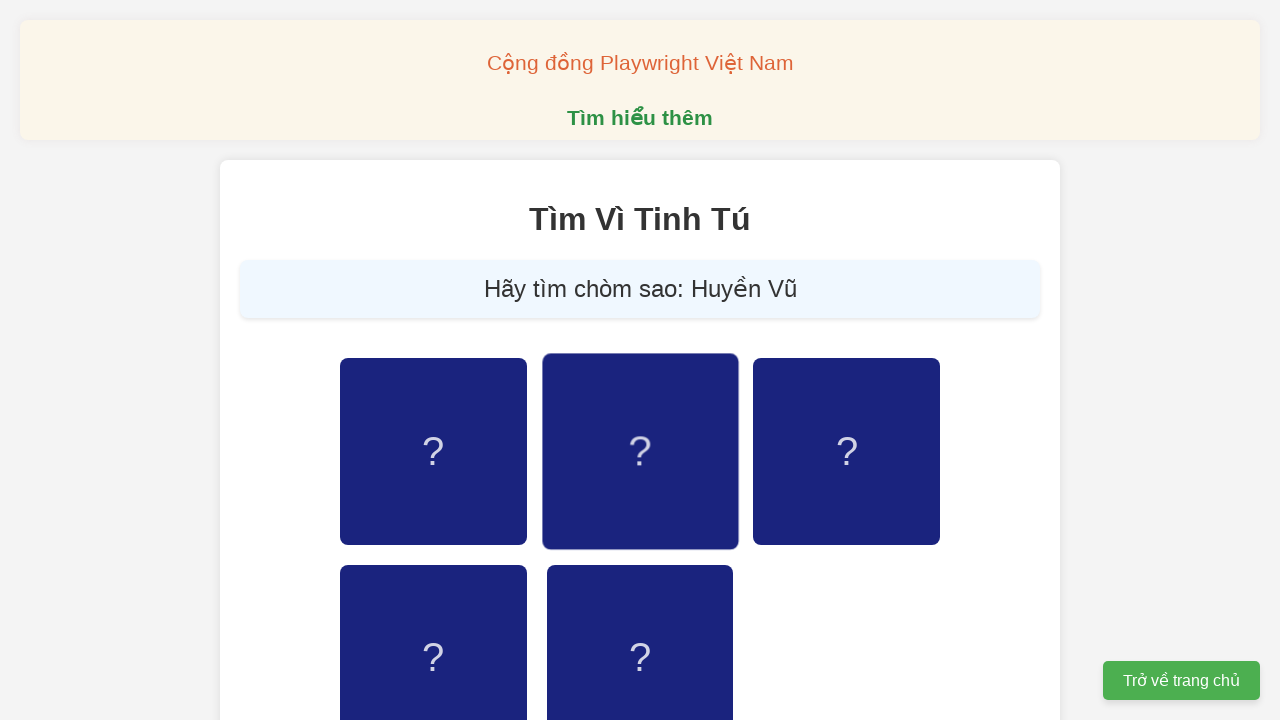

Set up dialog handler to verify success message
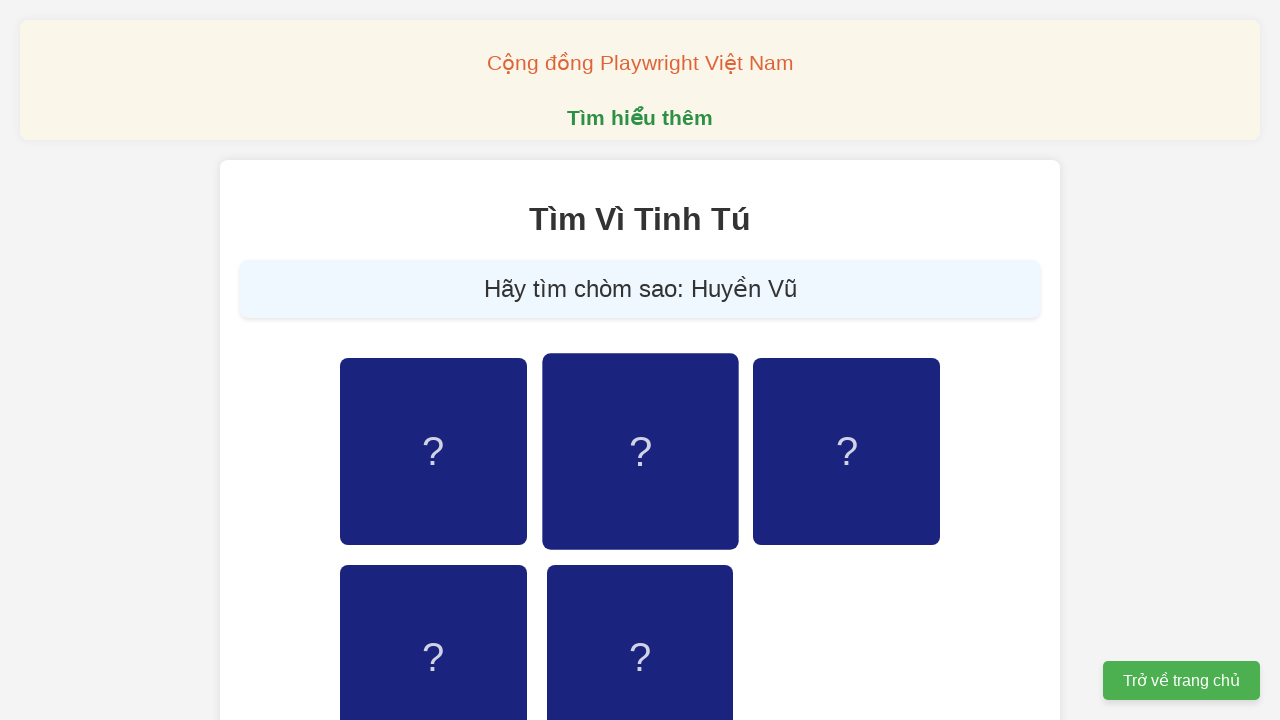

Clicked on the target constellation 'Huyền Vũ' at (433, 451) on //*[@class='constellation-name' and text()='Huyền Vũ']
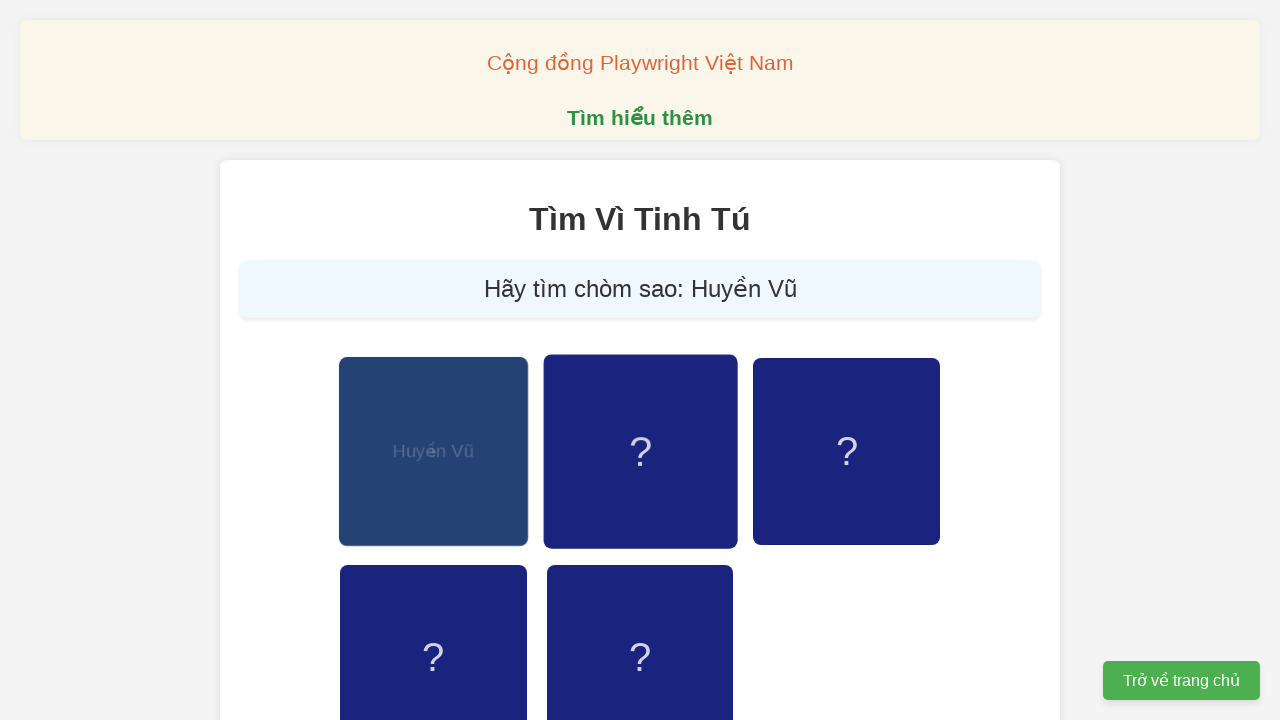

Waited 500ms for dialog to be handled
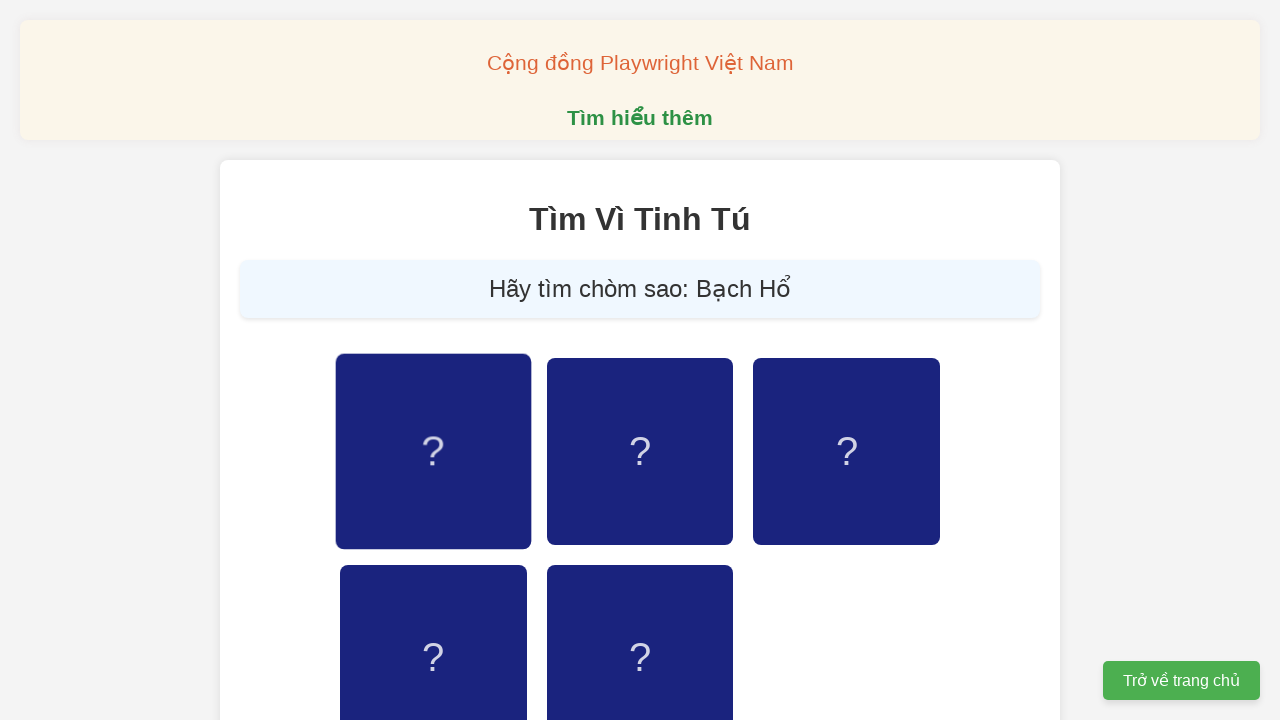

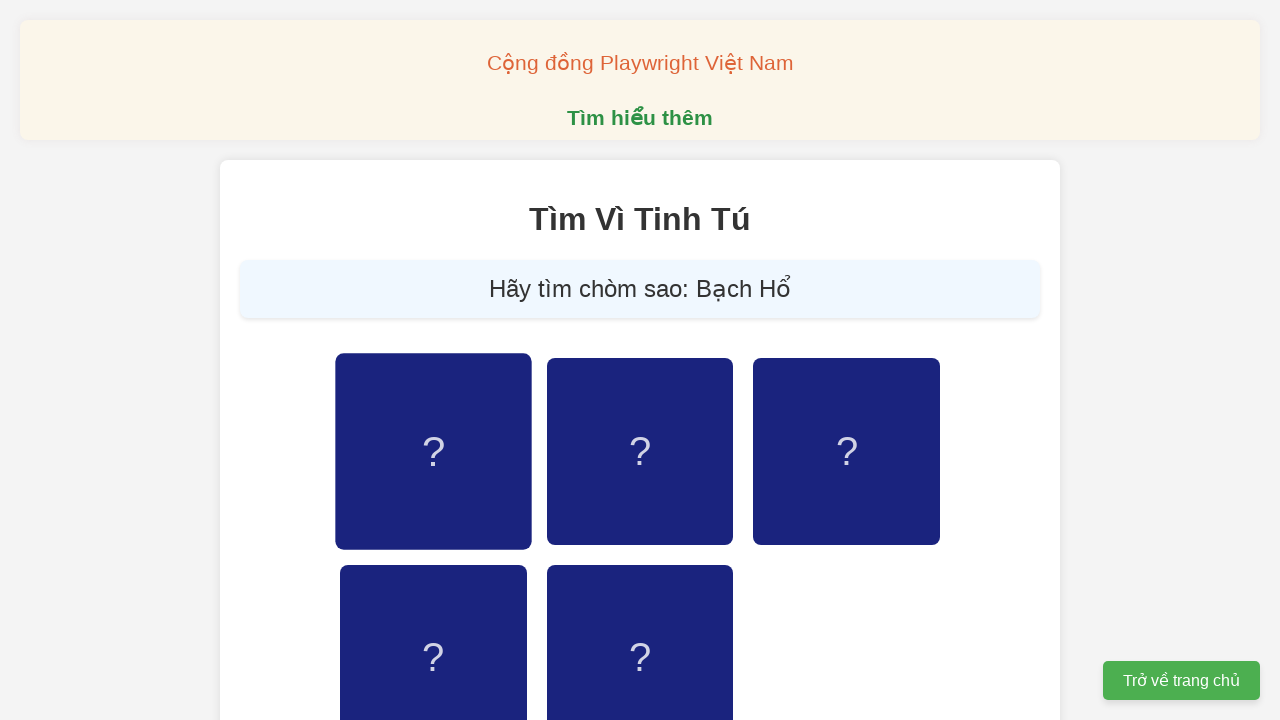